Tests dropdown selection functionality by selecting an option from a dropdown menu using visible text

Starting URL: https://the-internet.herokuapp.com/dropdown

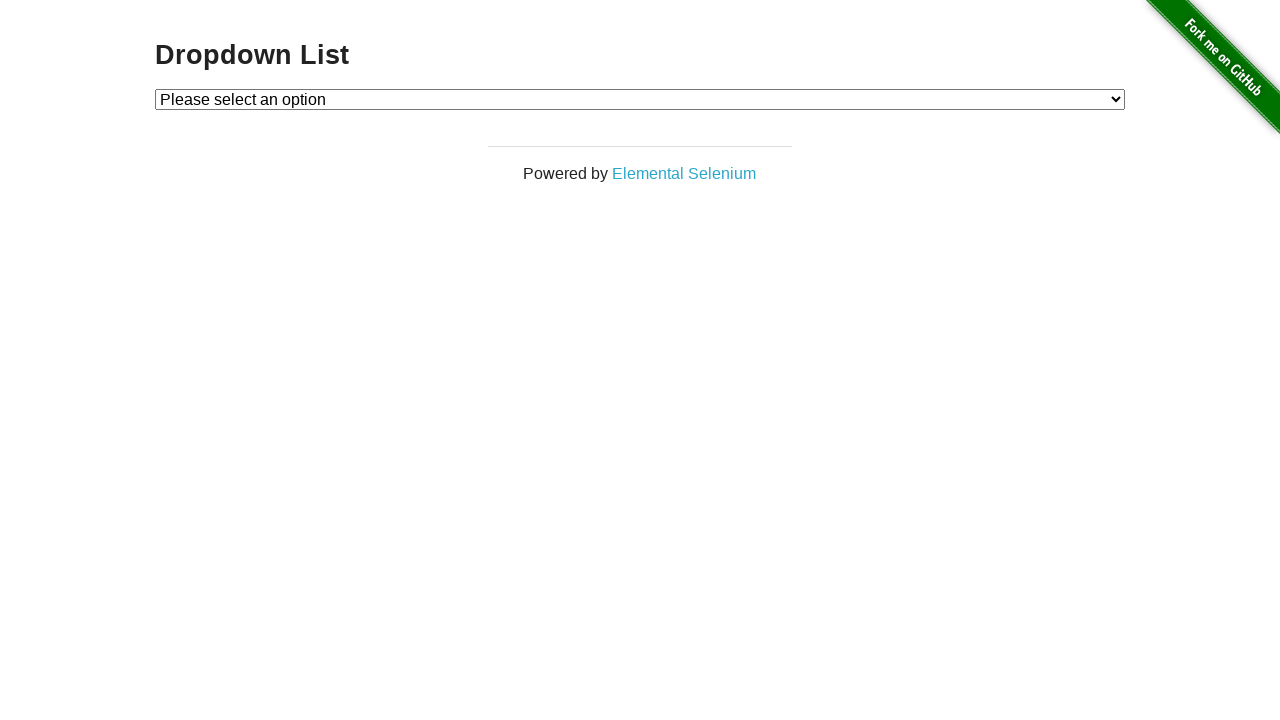

Navigated to dropdown page
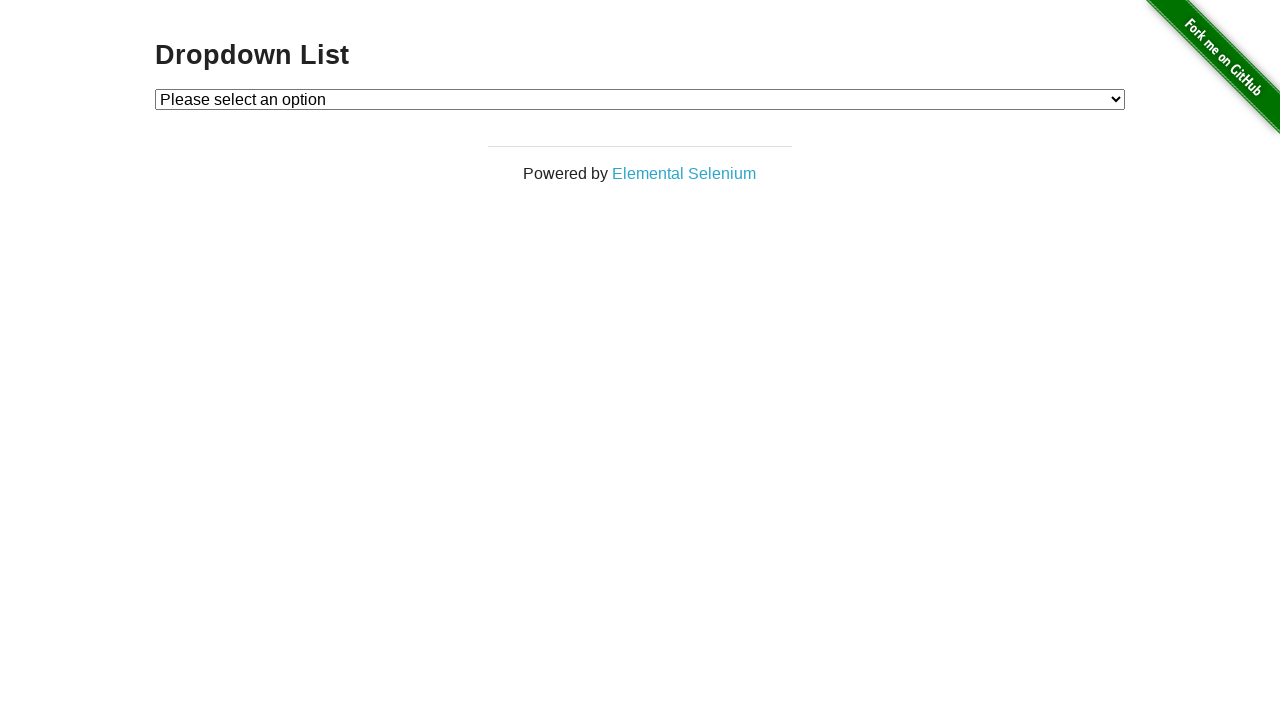

Selected 'Option 2' from the dropdown menu on #dropdown
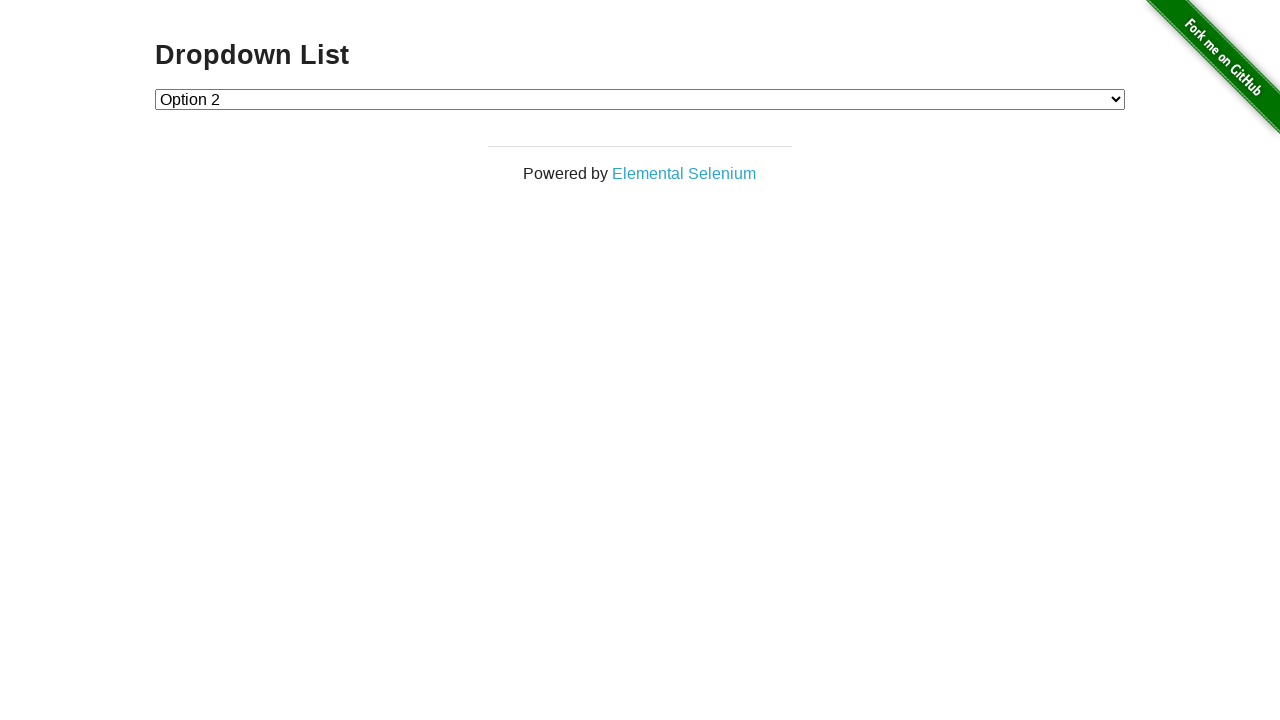

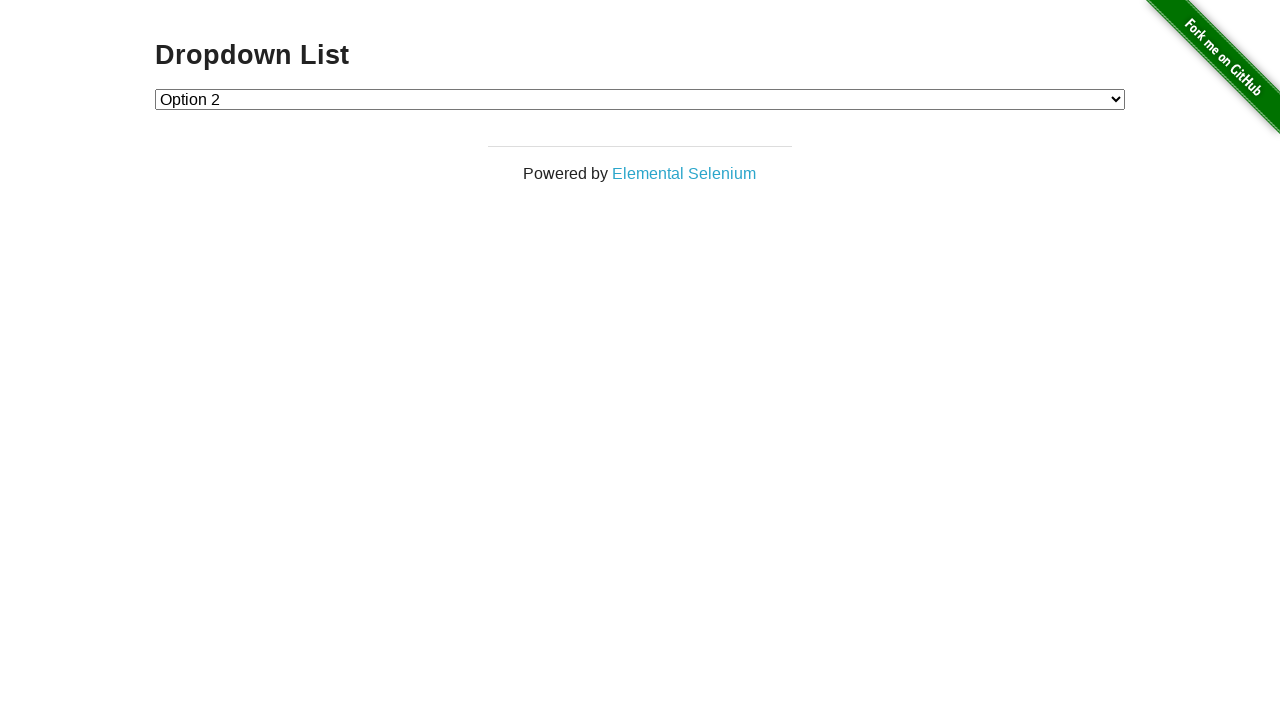